Basic test that navigates to the RahulShetty Academy homepage to verify the page loads successfully

Starting URL: https://rahulshettyacademy.com

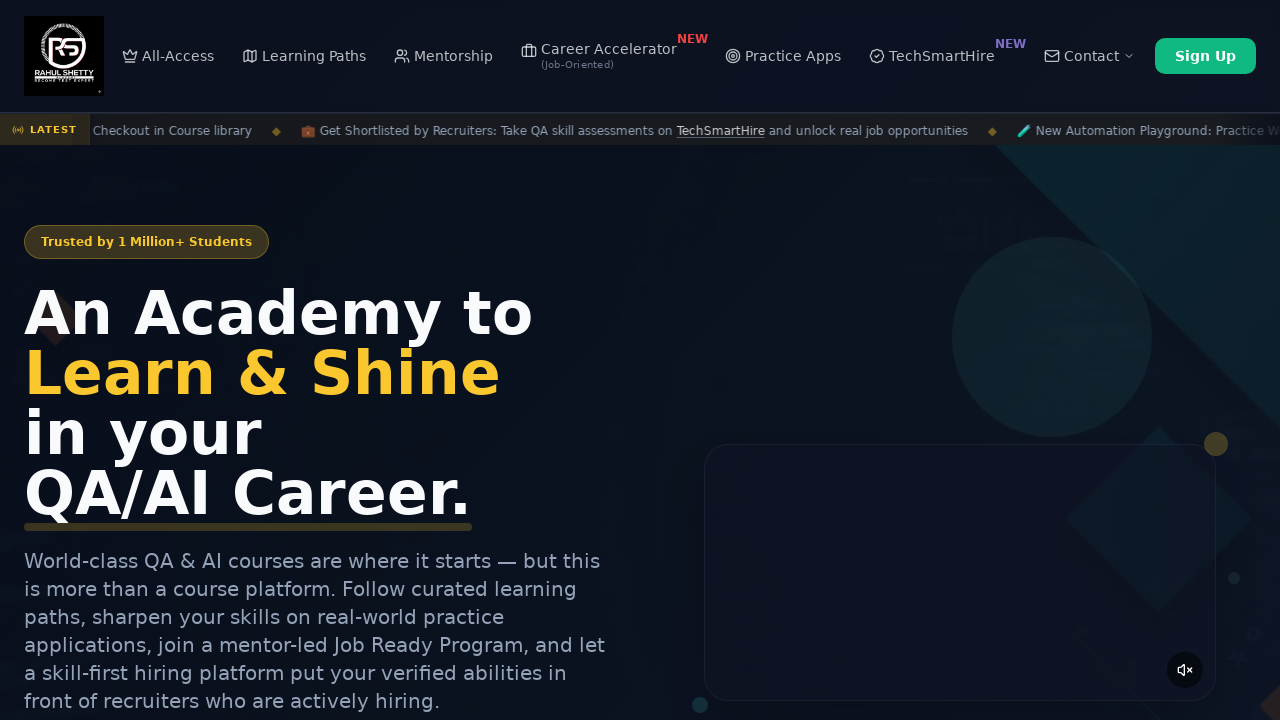

Waited for page to reach domcontentloaded state on RahulShetty Academy homepage
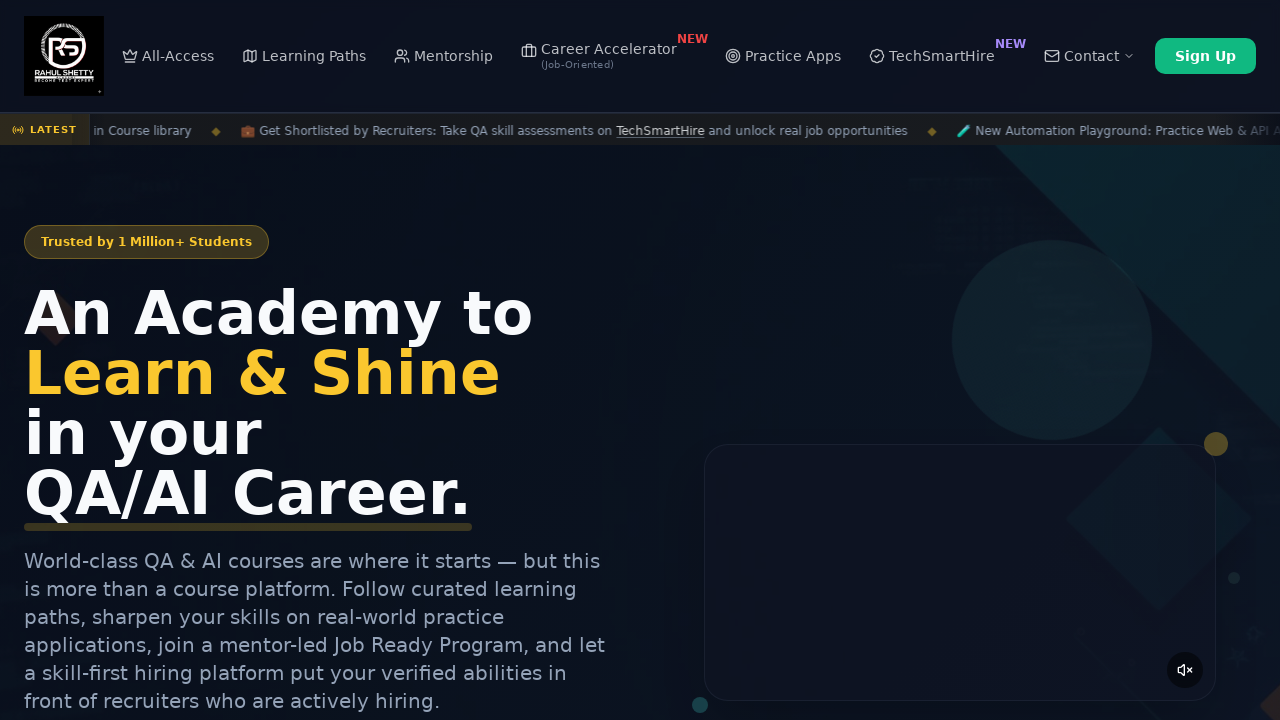

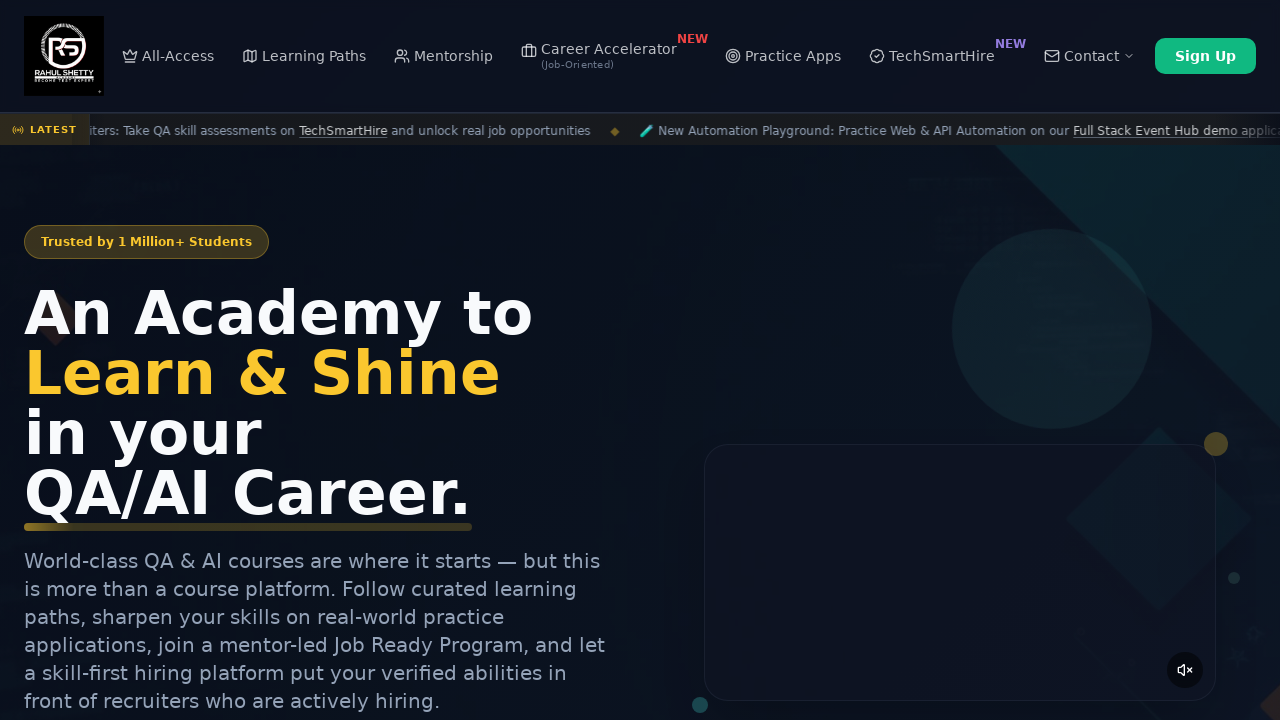